Tests dropdown selection functionality on OrangeHRM trial form by selecting different countries using various selection methods

Starting URL: https://www.orangehrm.com/orangehrm-30-day-trial

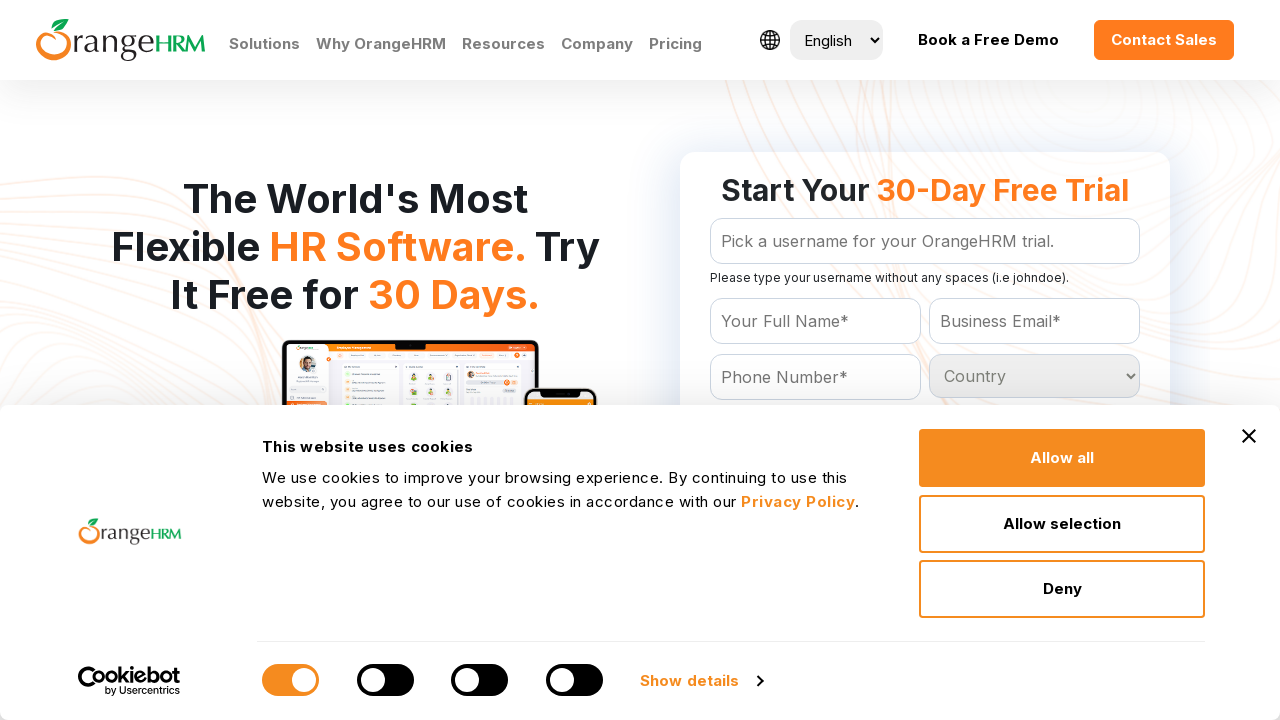

Selected 55th option from country dropdown by index on #Form_getForm_Country
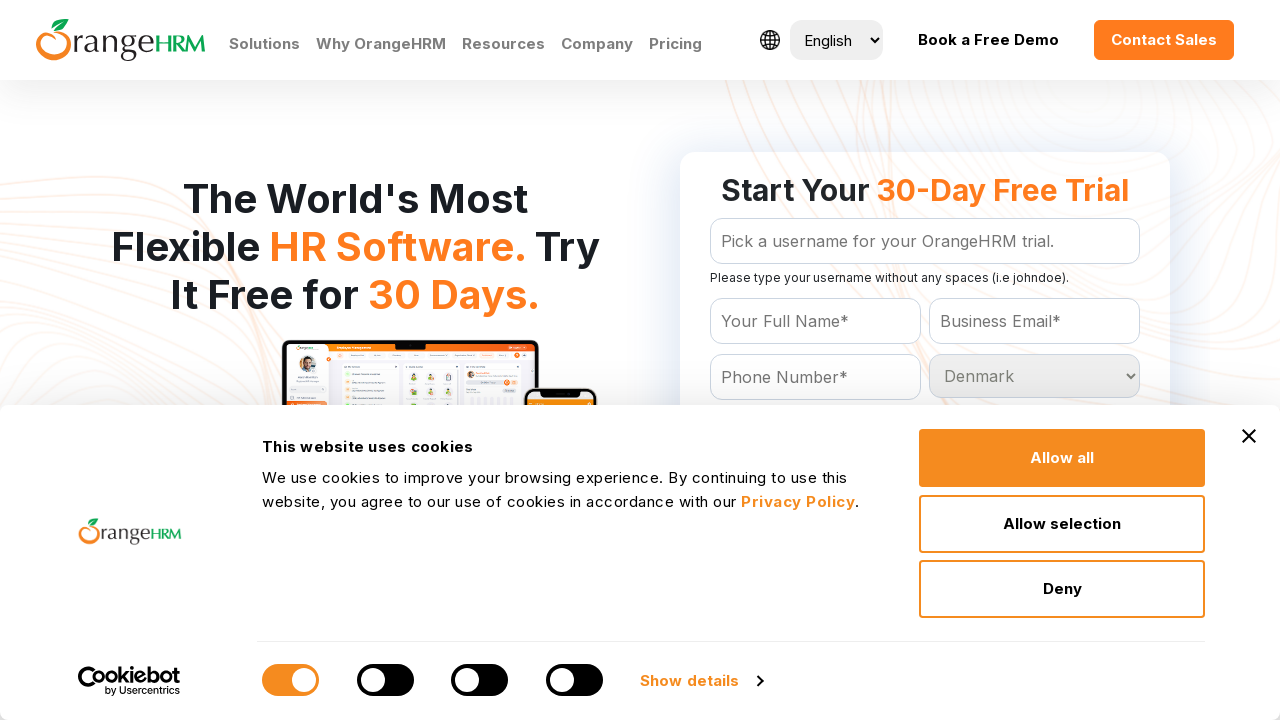

Waited 3 seconds for country selection by index to take effect
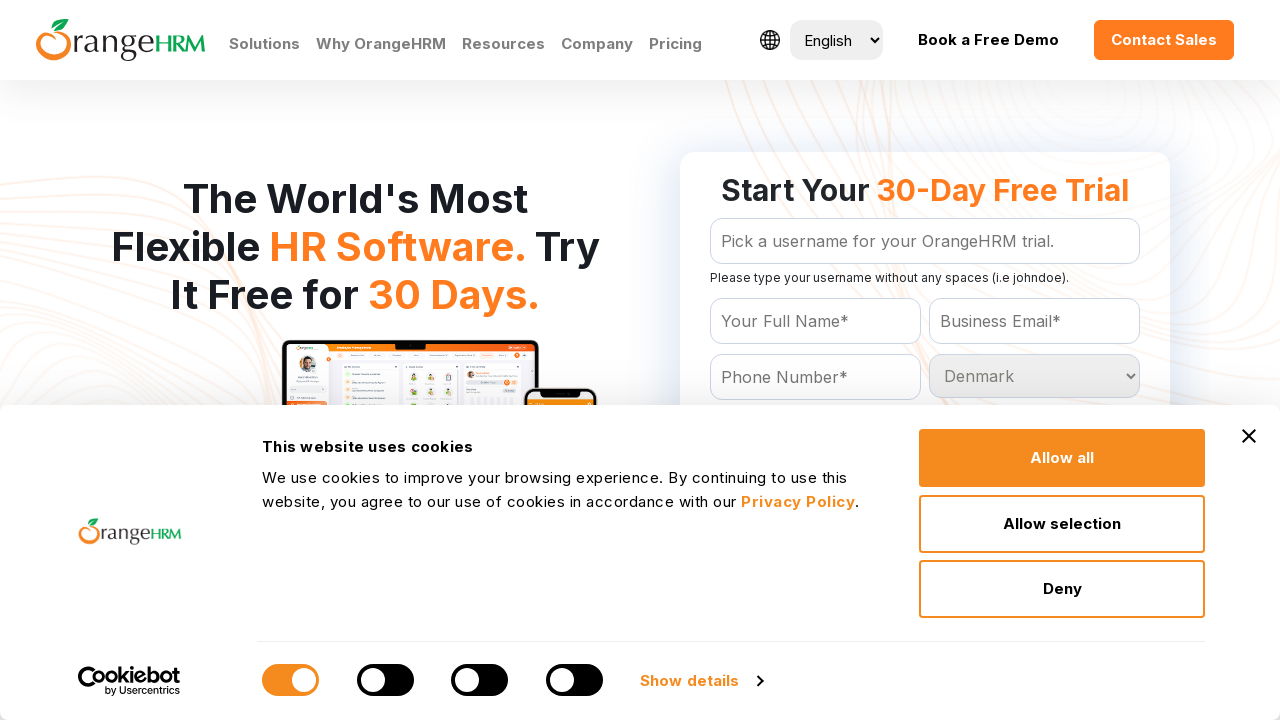

Selected Canada from country dropdown by value attribute on #Form_getForm_Country
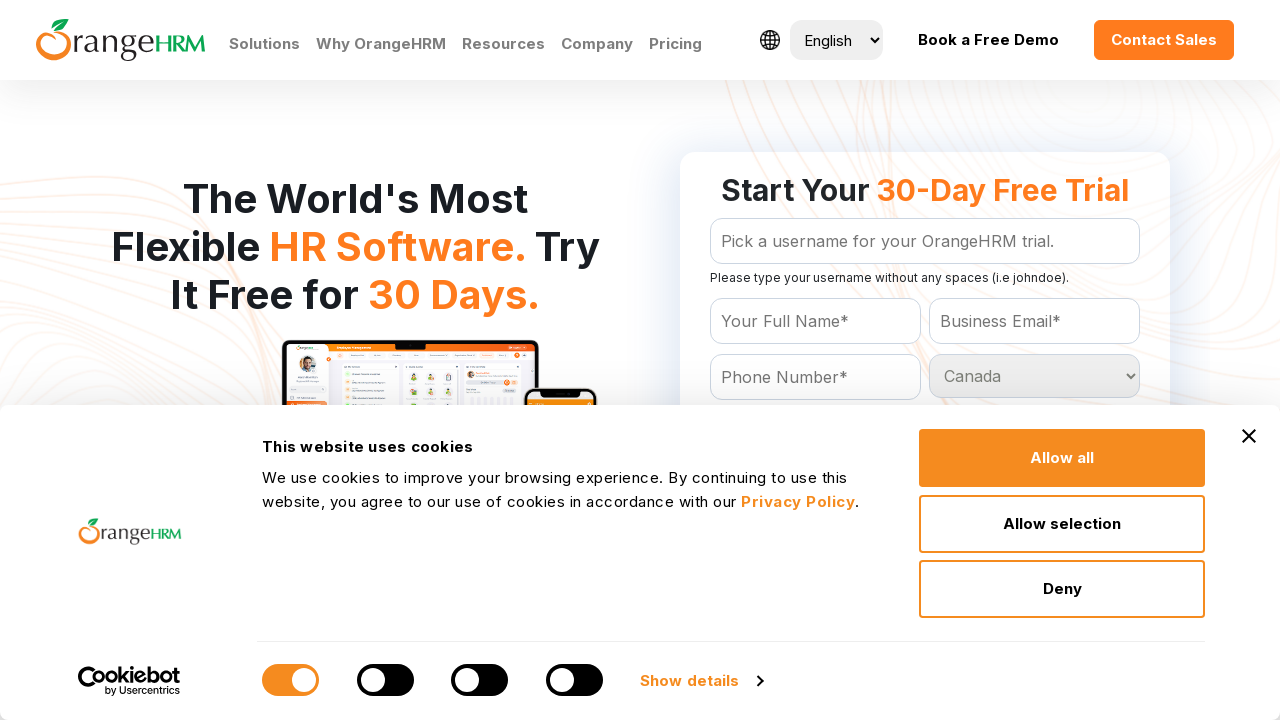

Waited 3 seconds for Canada selection to take effect
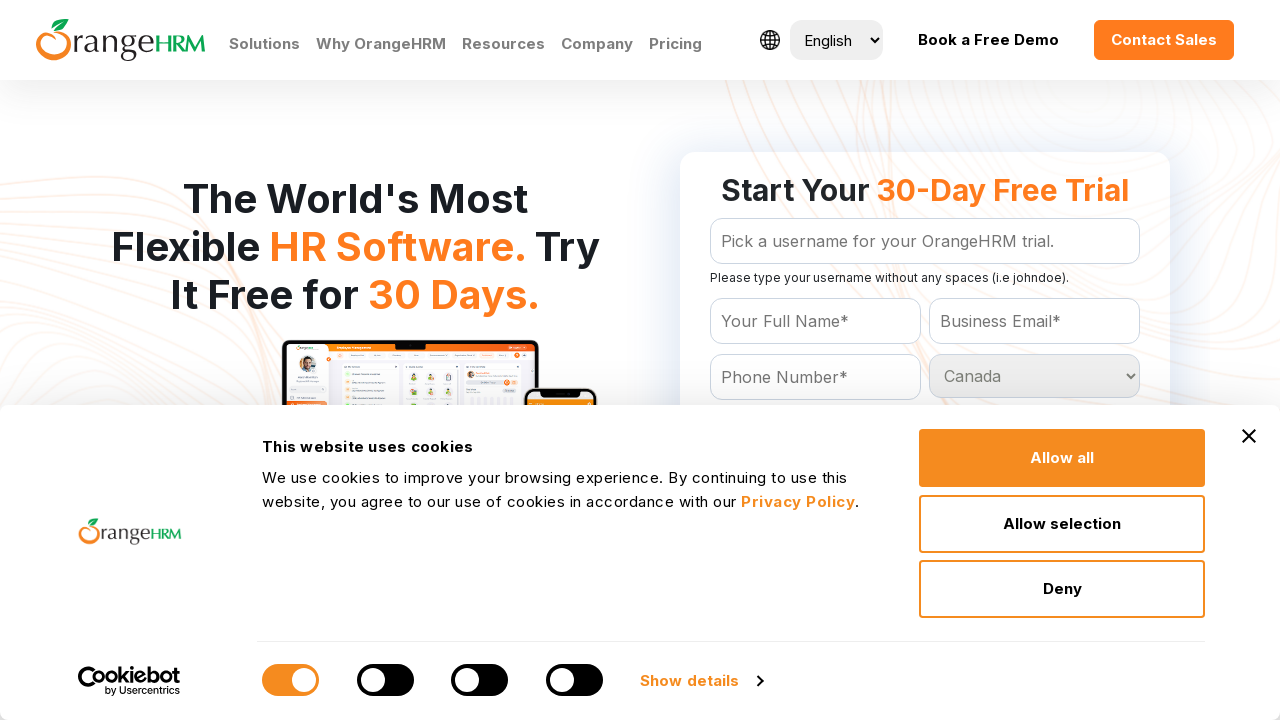

Selected France from country dropdown by visible text label on #Form_getForm_Country
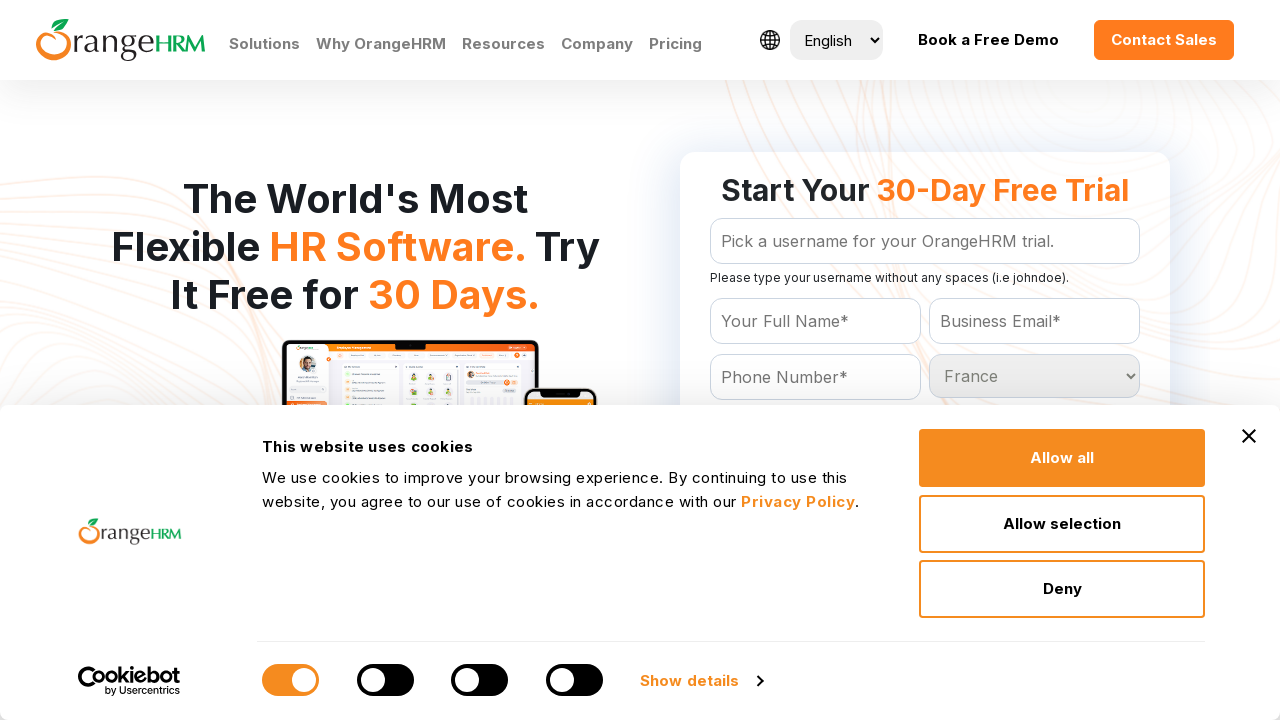

Waited 3 seconds for France selection to take effect
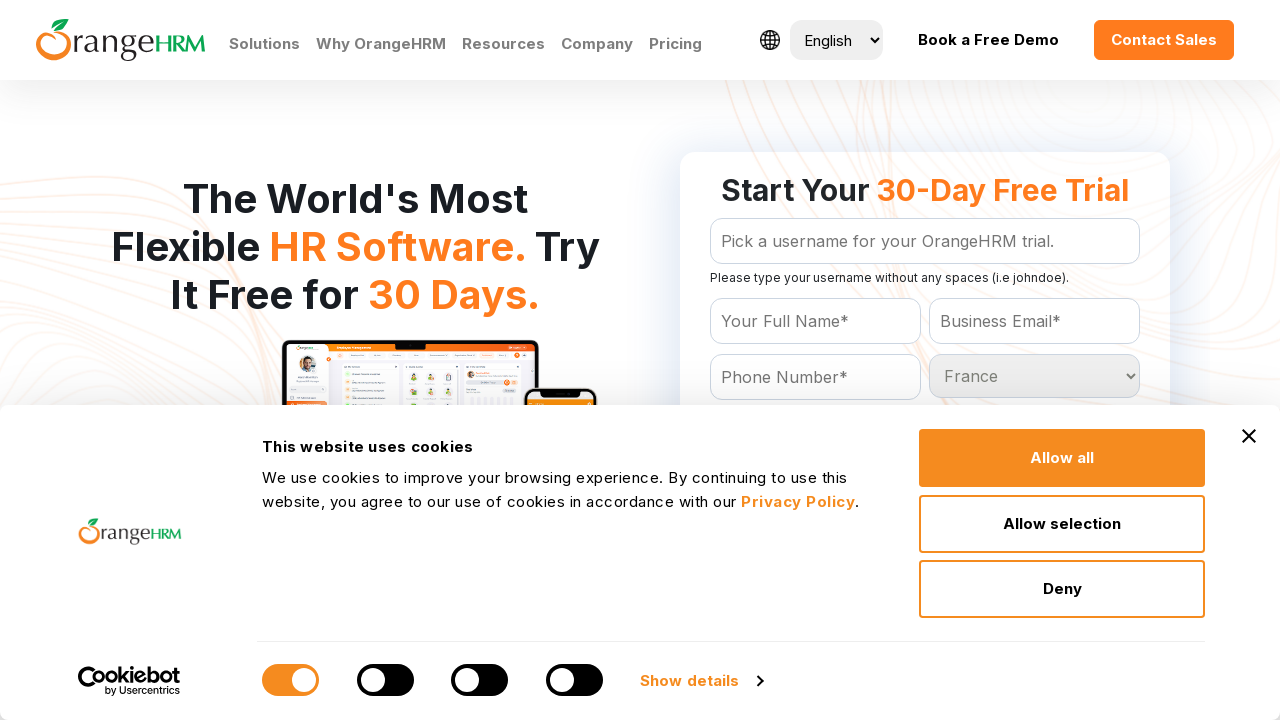

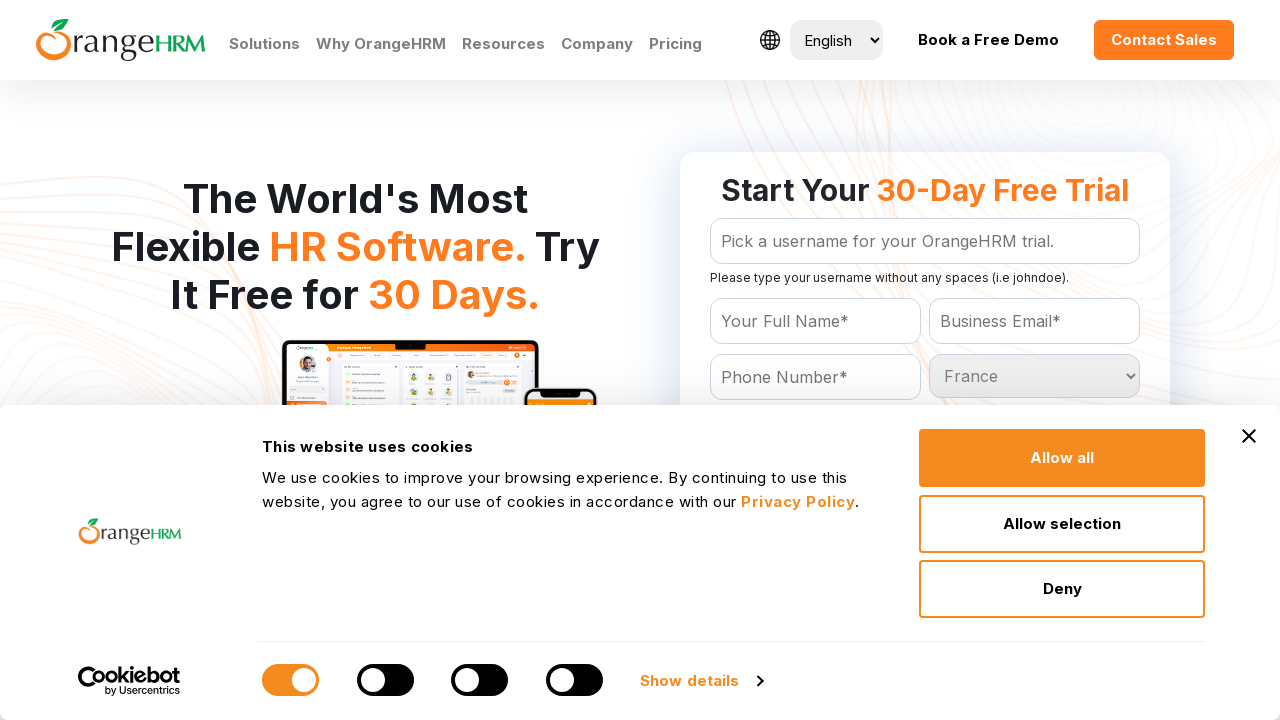